Tests un-marking todo items as complete by unchecking their checkboxes

Starting URL: https://demo.playwright.dev/todomvc

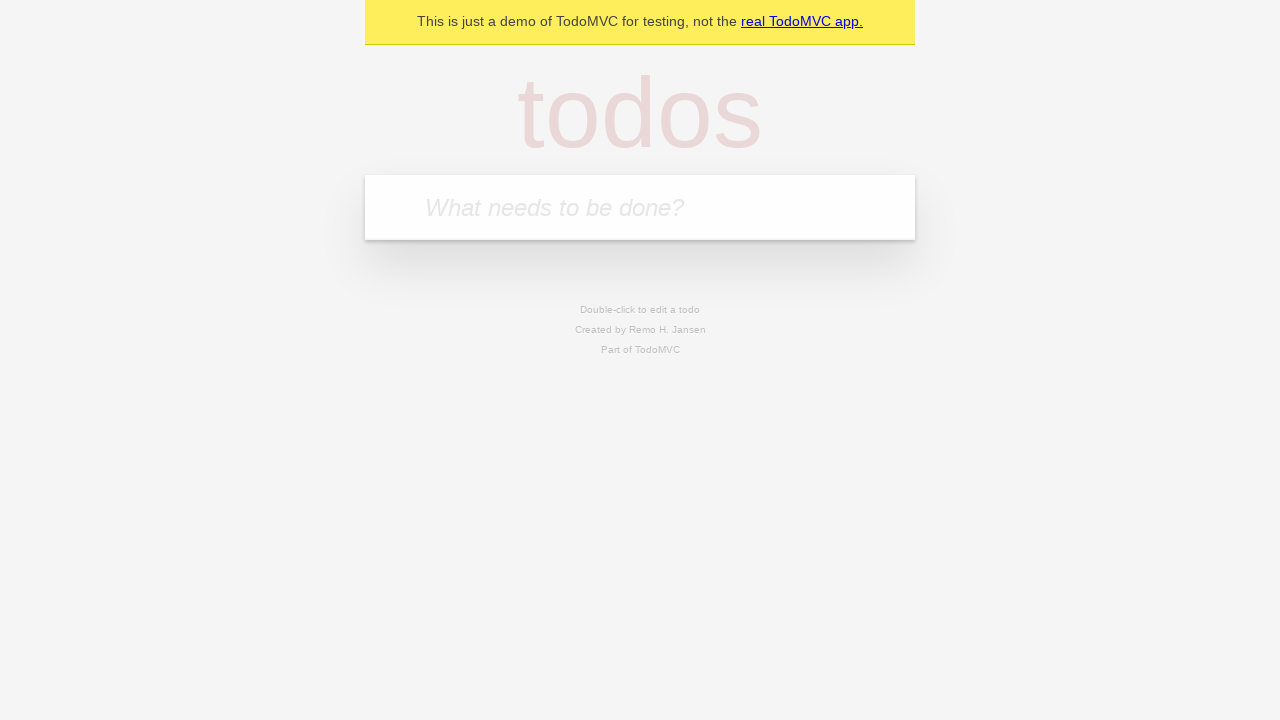

Filled input field with 'buy some cheese' on internal:attr=[placeholder="What needs to be done?"i]
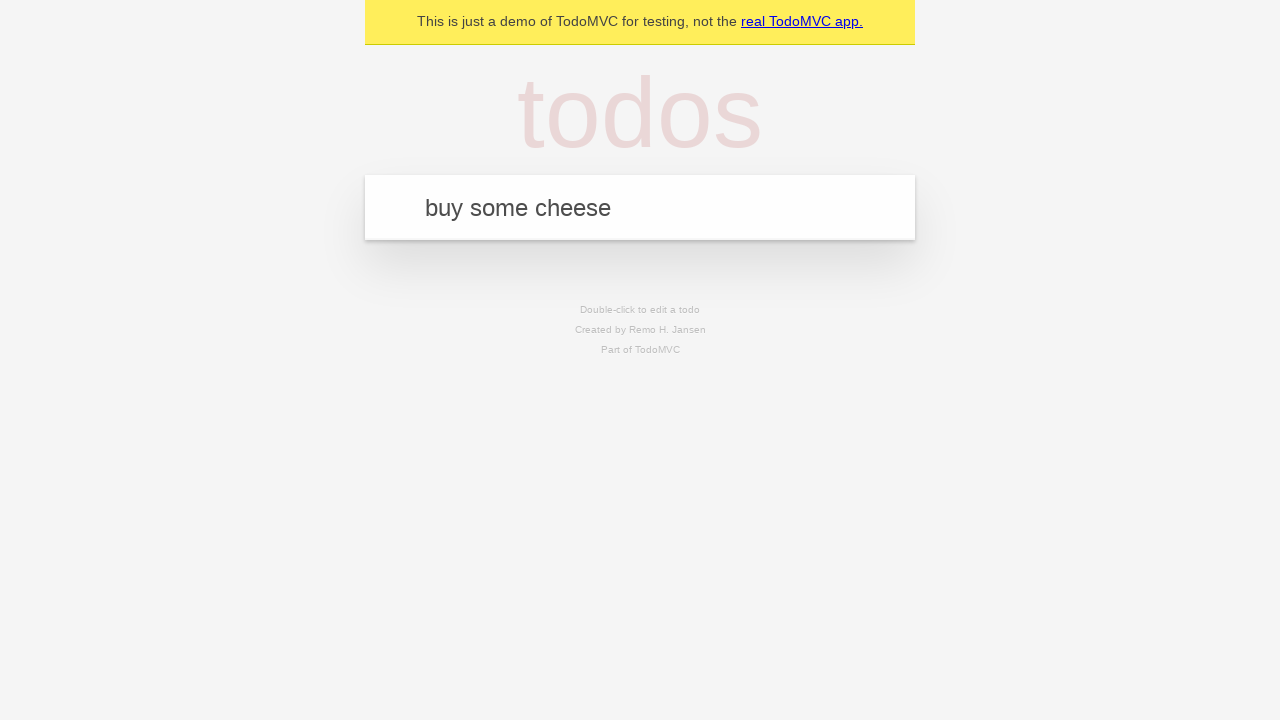

Pressed Enter to create first todo item on internal:attr=[placeholder="What needs to be done?"i]
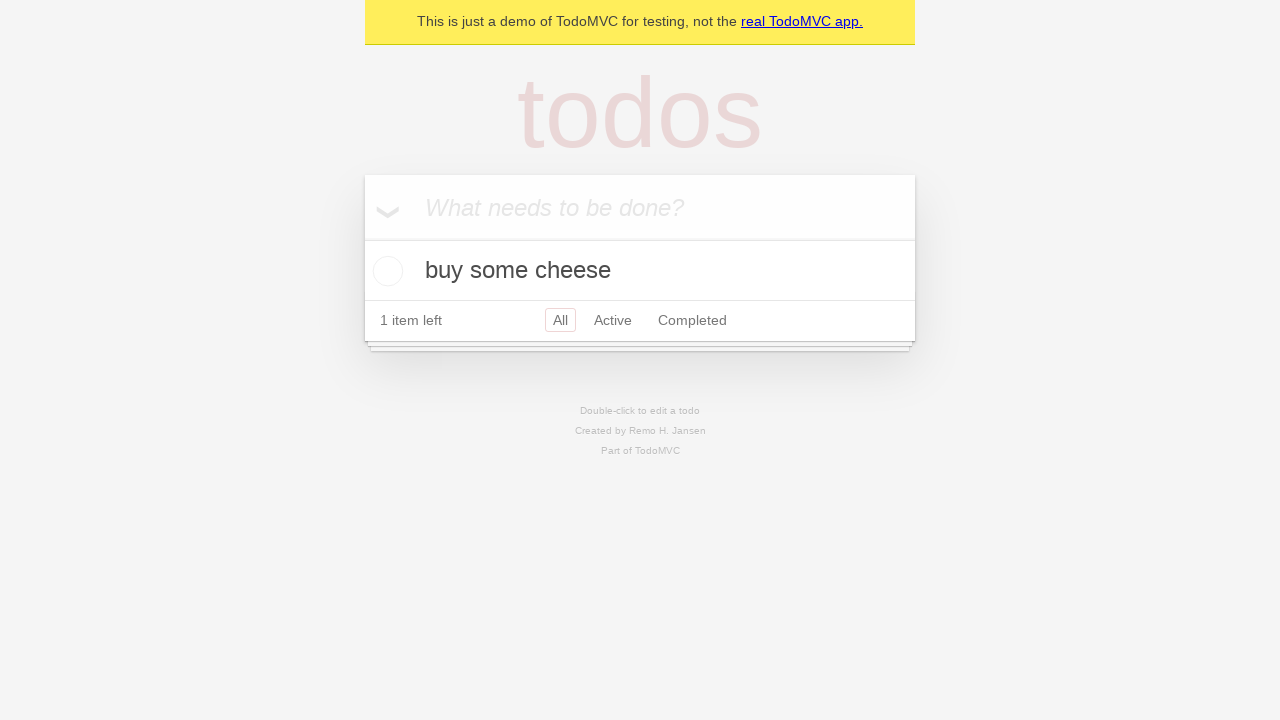

Filled input field with 'feed the cat' on internal:attr=[placeholder="What needs to be done?"i]
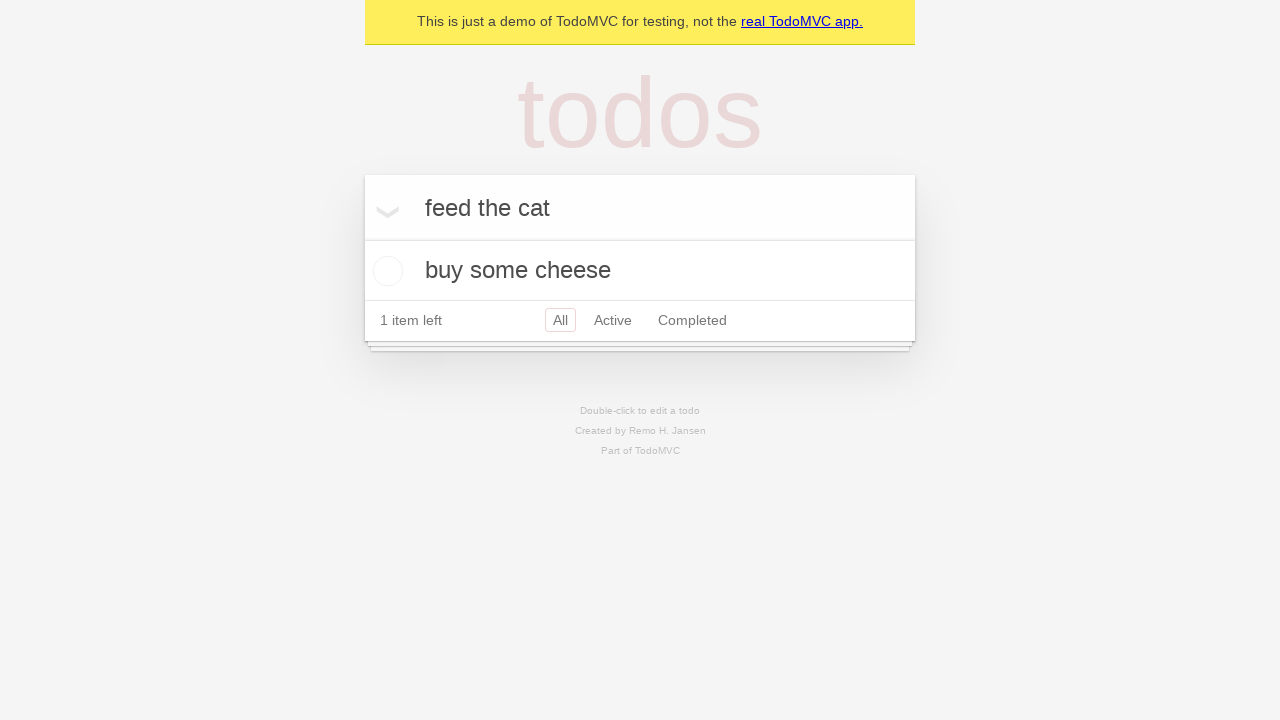

Pressed Enter to create second todo item on internal:attr=[placeholder="What needs to be done?"i]
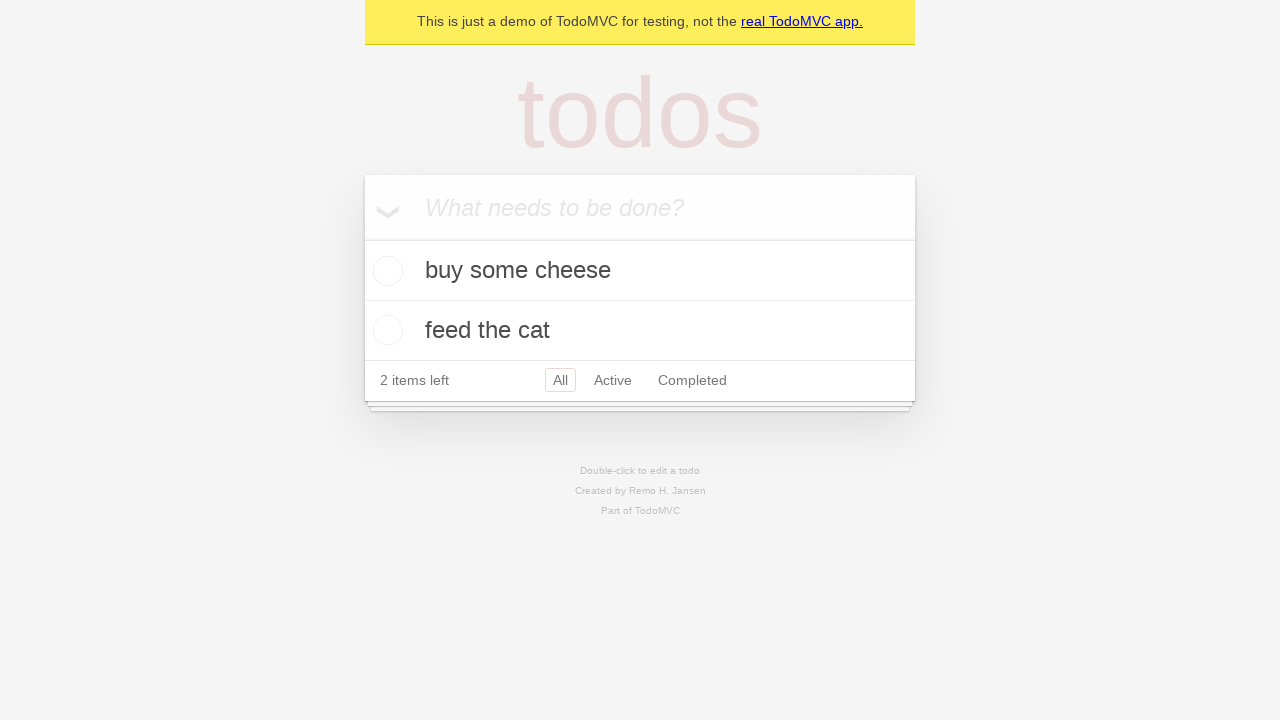

Checked the first todo item checkbox to mark it as complete at (385, 271) on internal:testid=[data-testid="todo-item"s] >> nth=0 >> internal:role=checkbox
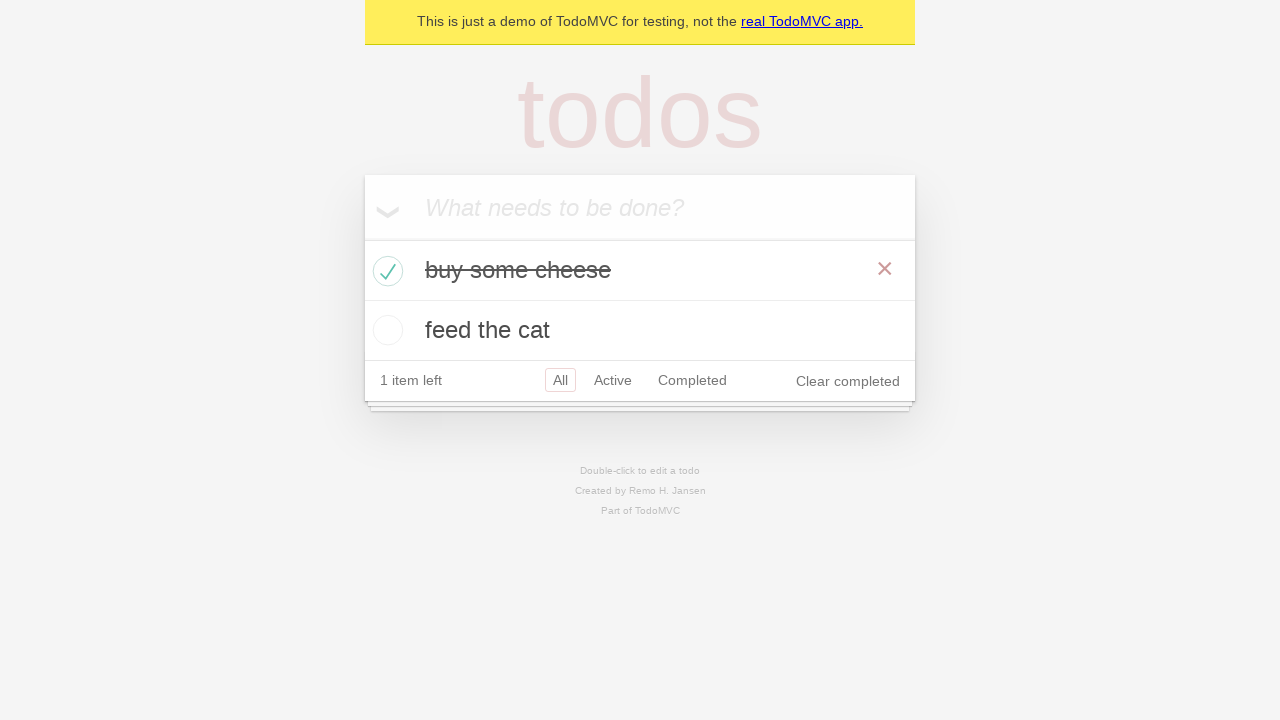

Unchecked the first todo item checkbox to un-mark it as complete at (385, 271) on internal:testid=[data-testid="todo-item"s] >> nth=0 >> internal:role=checkbox
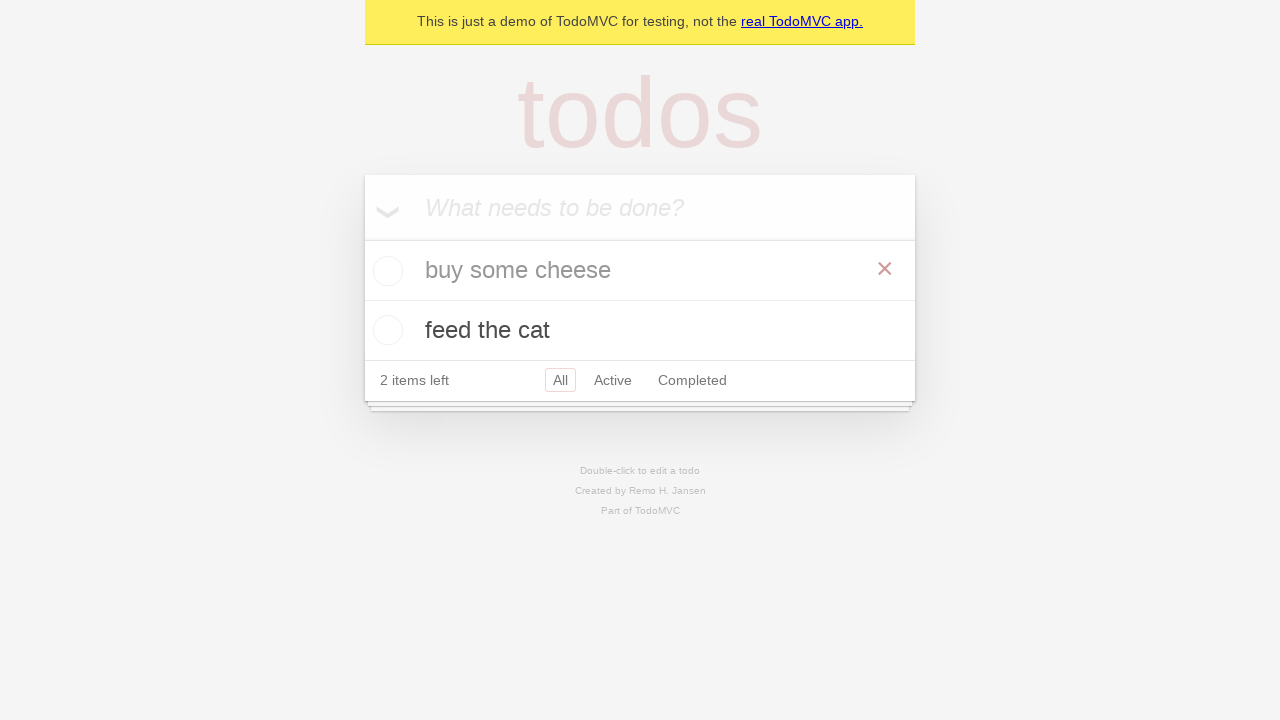

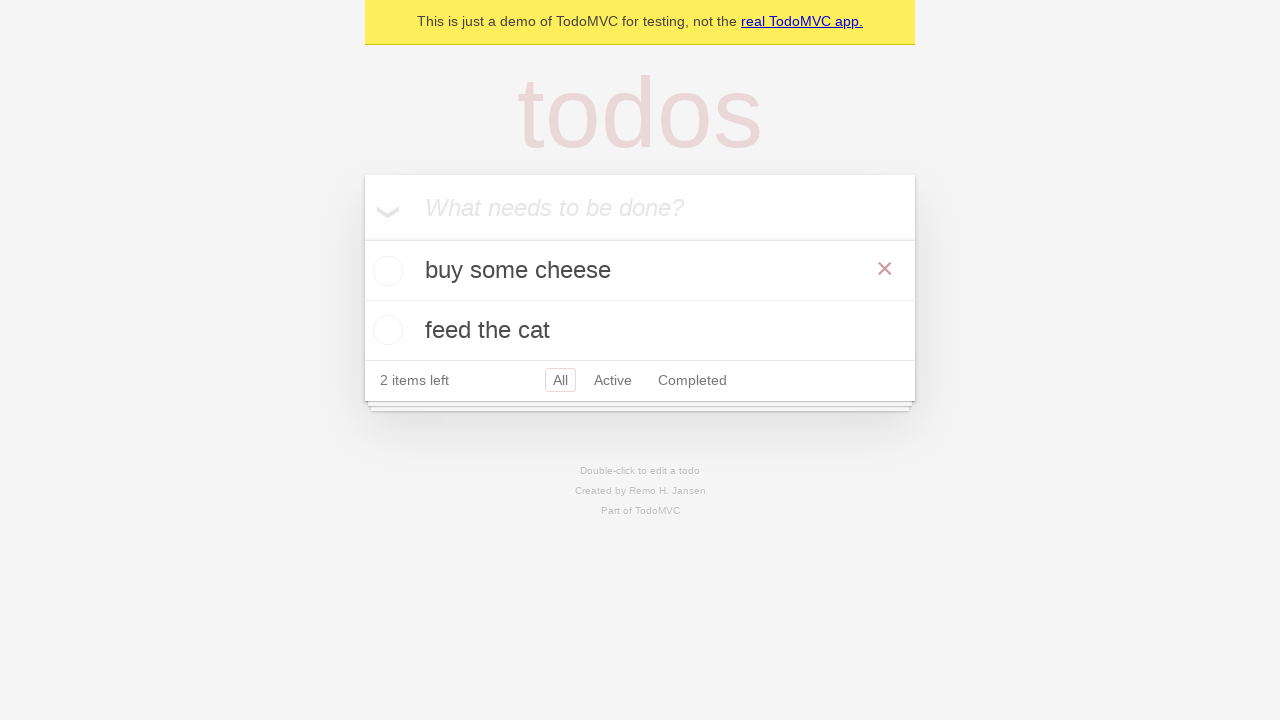